Tests login with correct username but wrong password to verify error message

Starting URL: https://the-internet.herokuapp.com/login

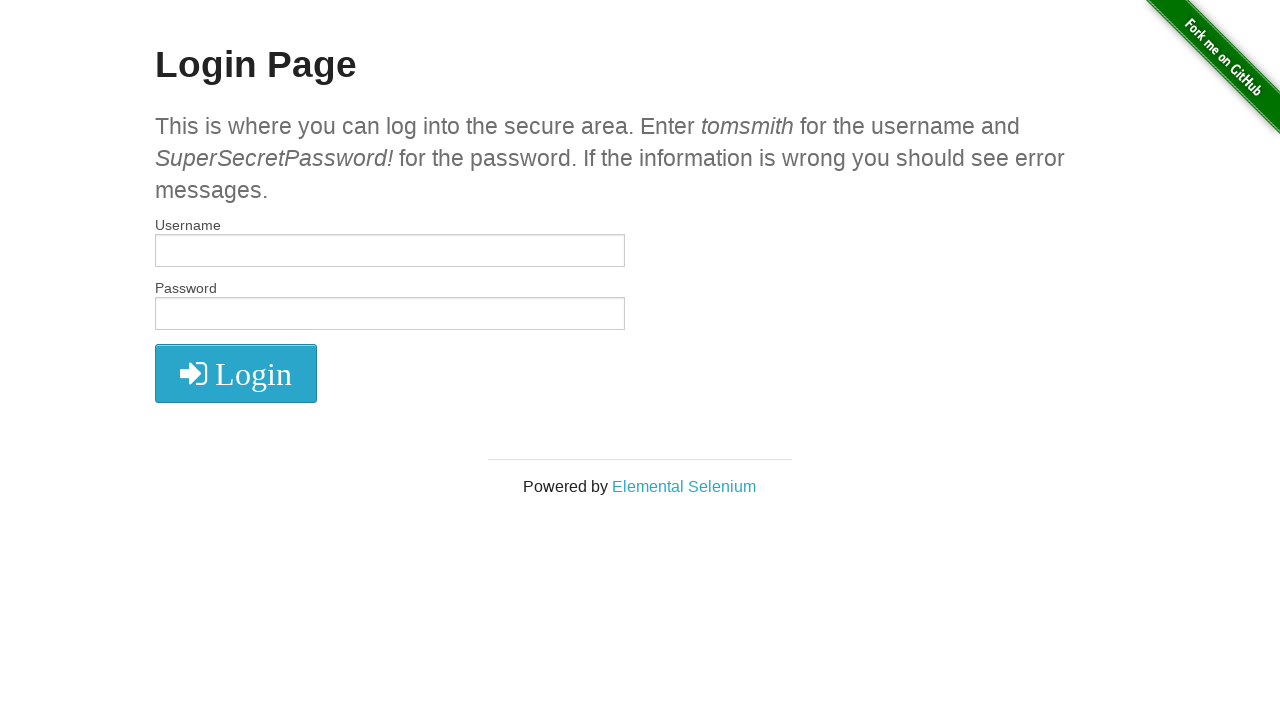

Filled username field with correct username 'tomsmith' on #username
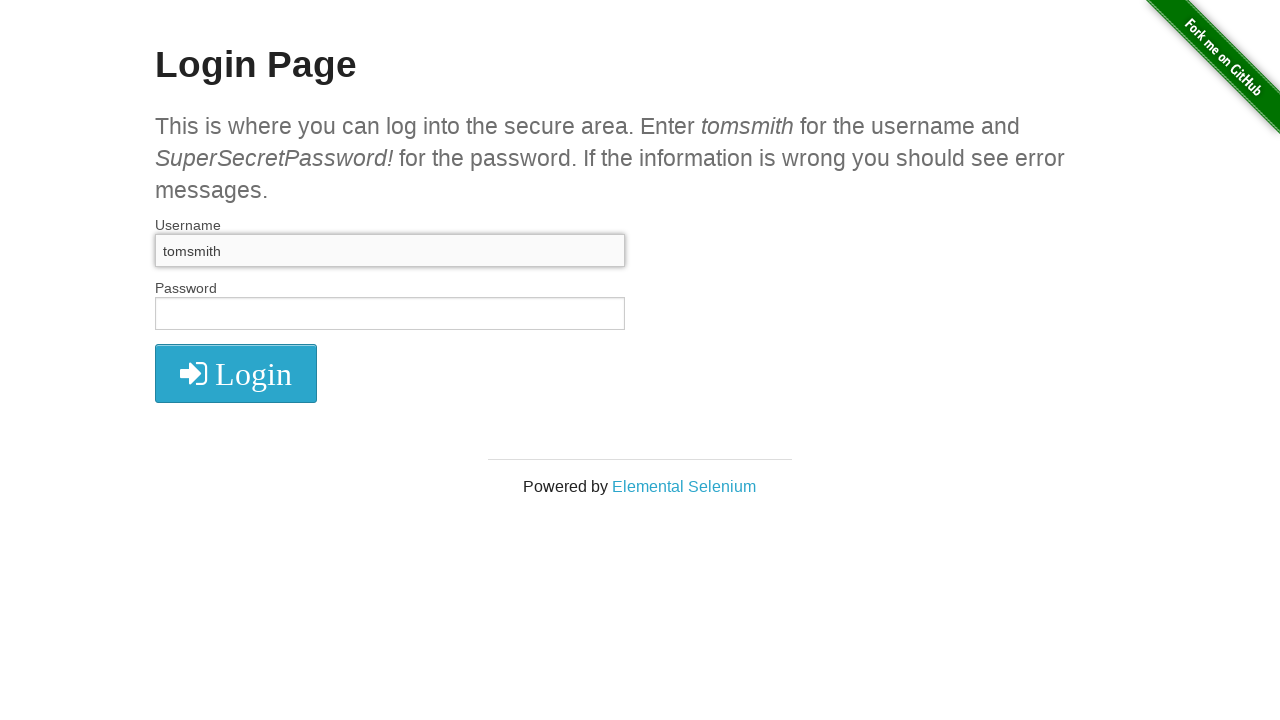

Filled password field with wrong password 'password123456' on #password
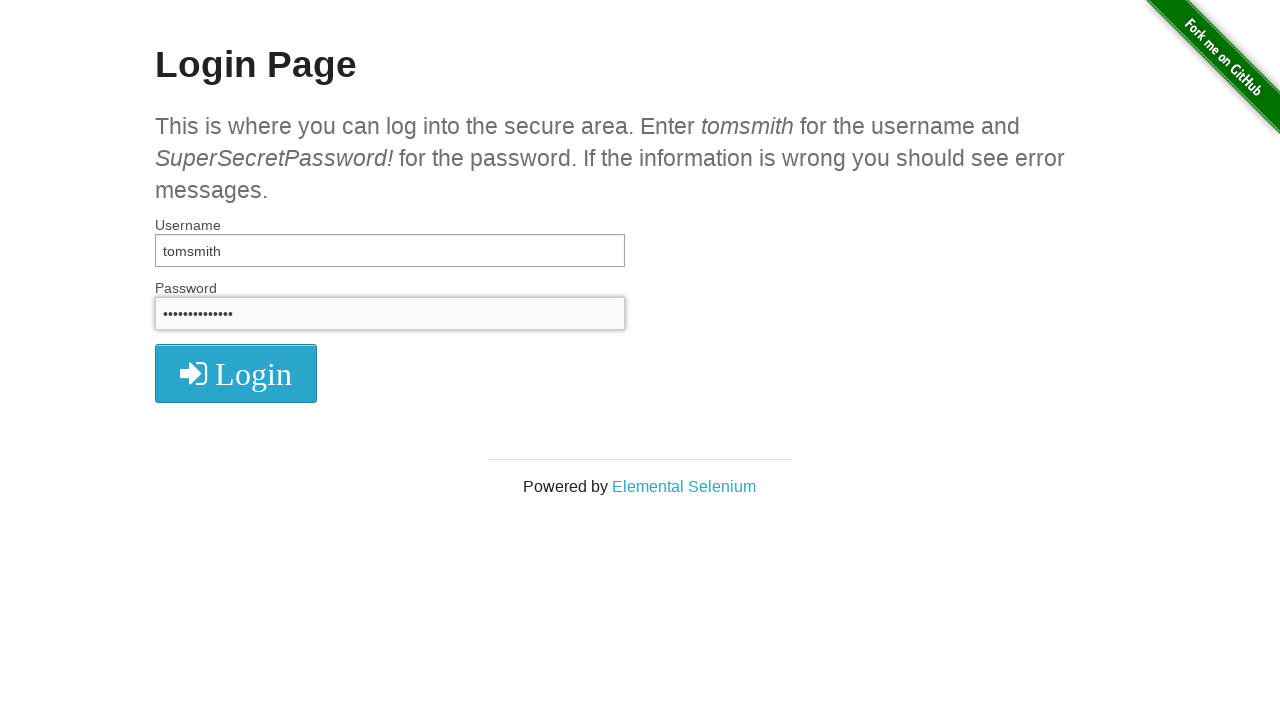

Clicked login button to submit credentials at (236, 373) on button[type='submit']
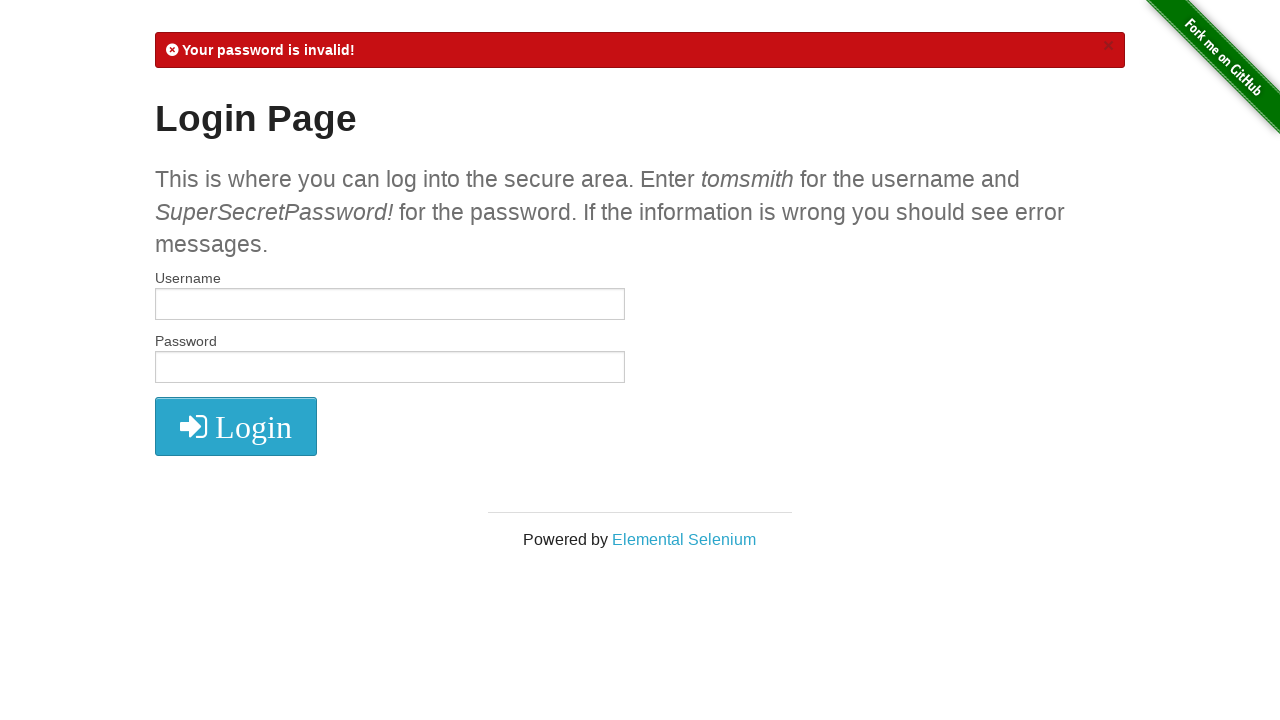

Error message banner appeared confirming authentication failed
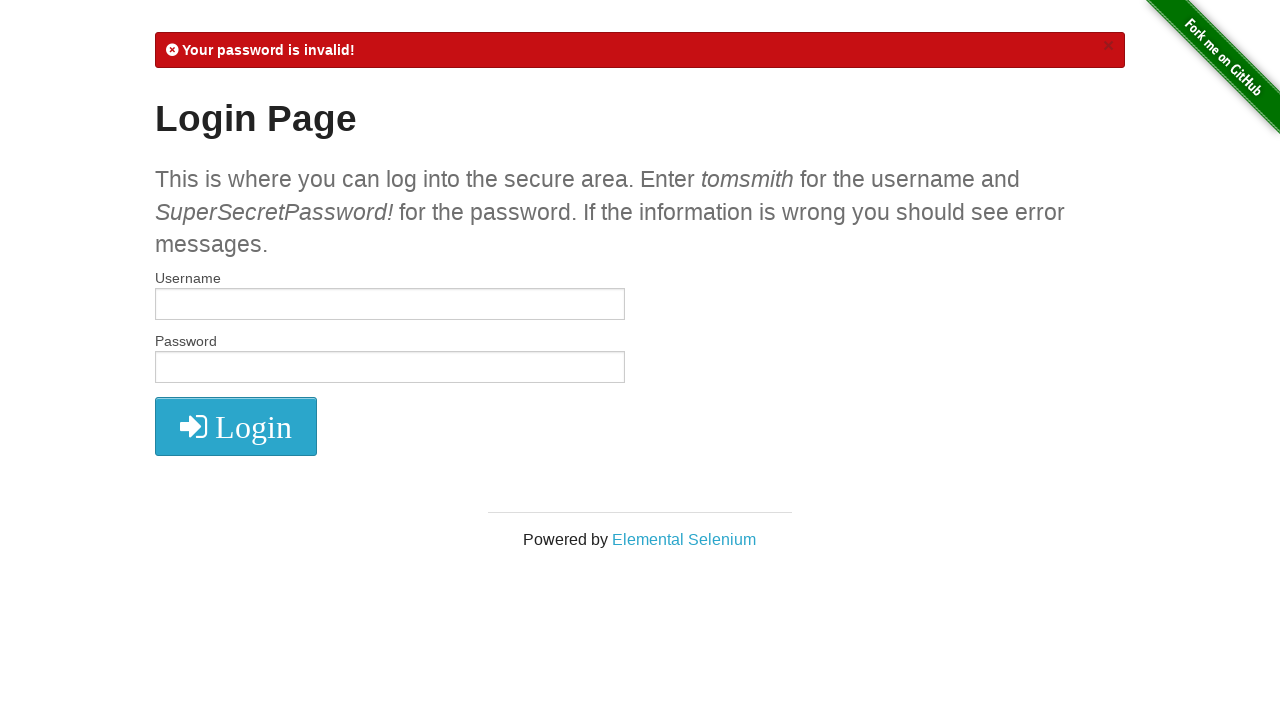

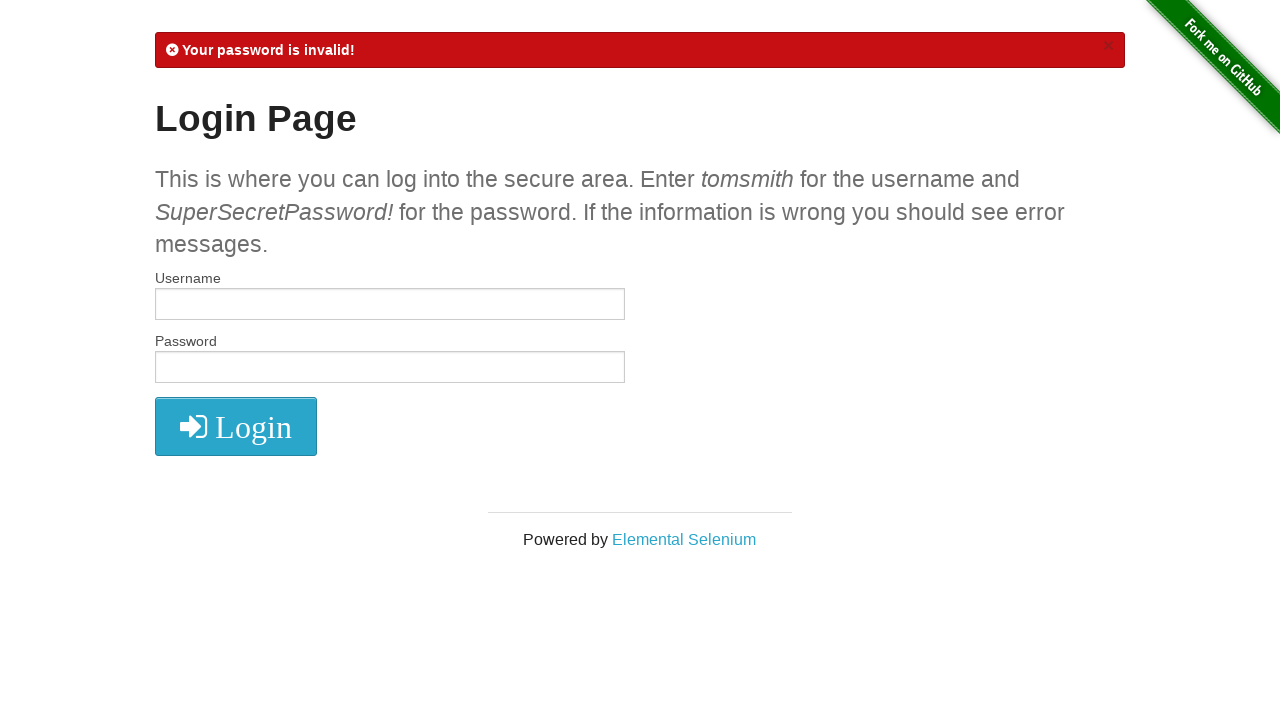